End-to-end test for booking a flight on BlazeDemo, including selecting departure/arrival cities, choosing a flight, and filling in passenger details to complete the booking.

Starting URL: https://blazedemo.com/

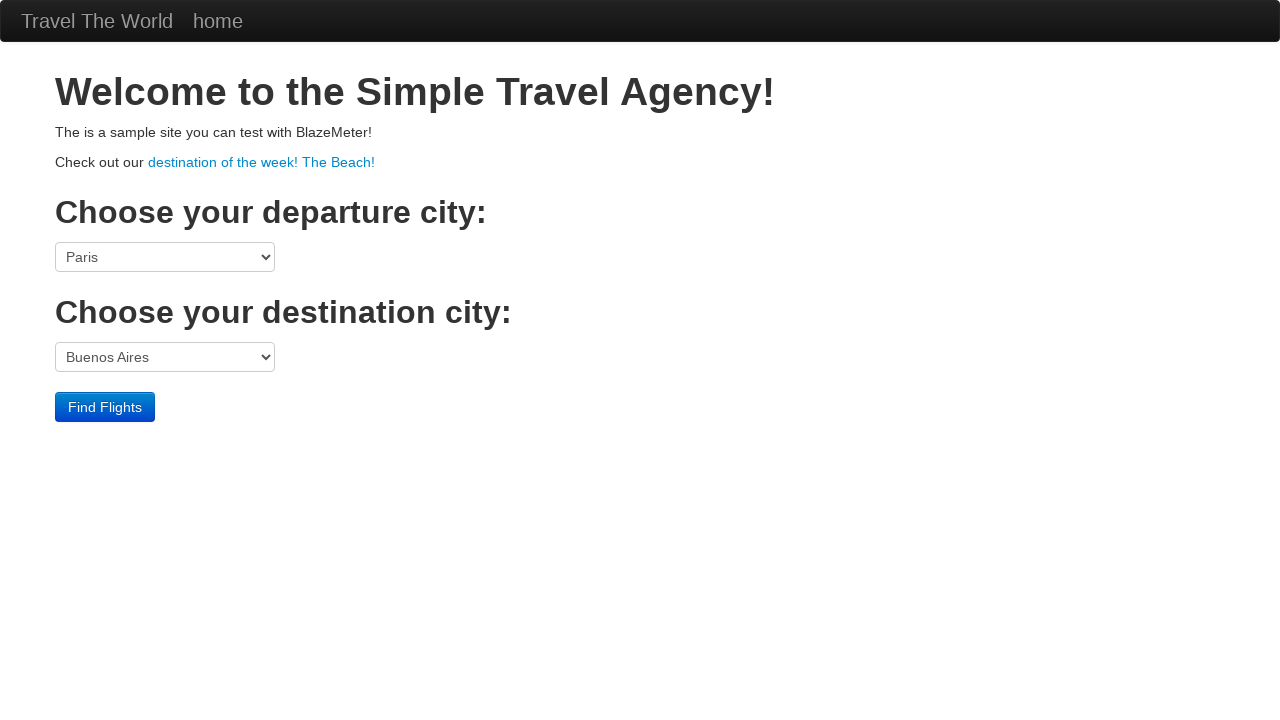

Verified page loaded and retrieved h1 element text
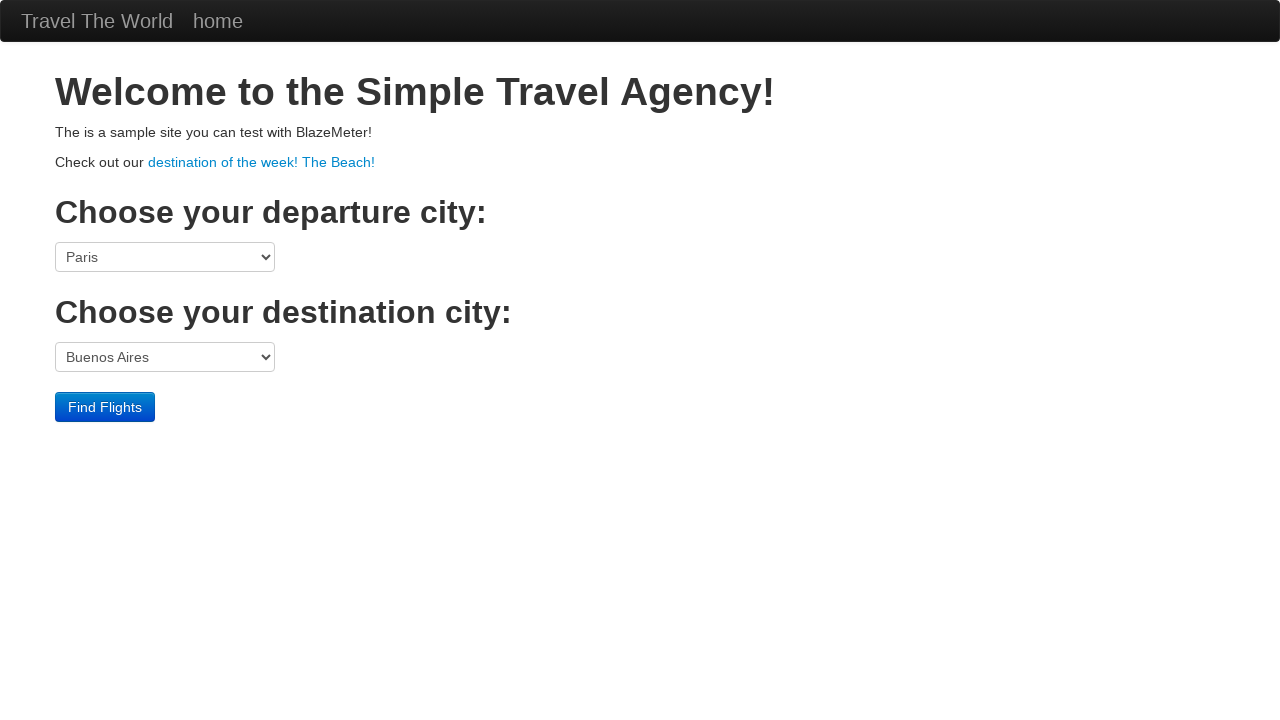

Selected Boston as departure city on select[name='fromPort']
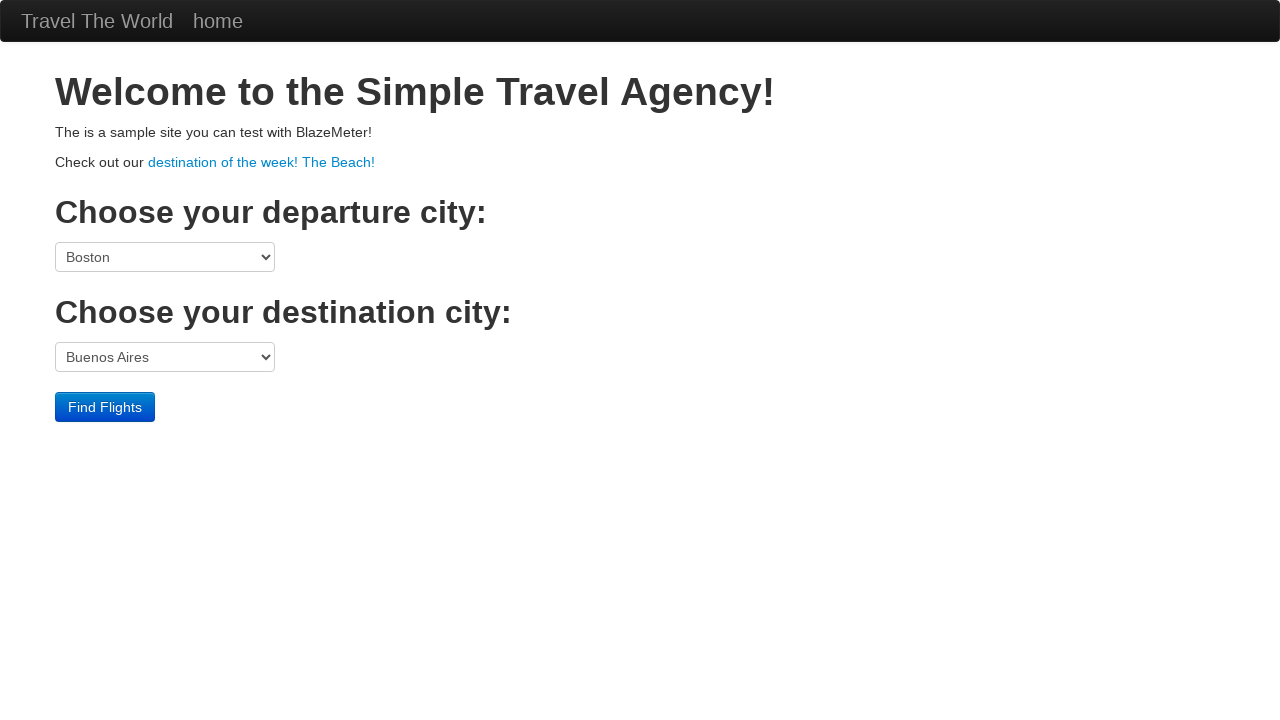

Selected Rome as destination city on select[name='toPort']
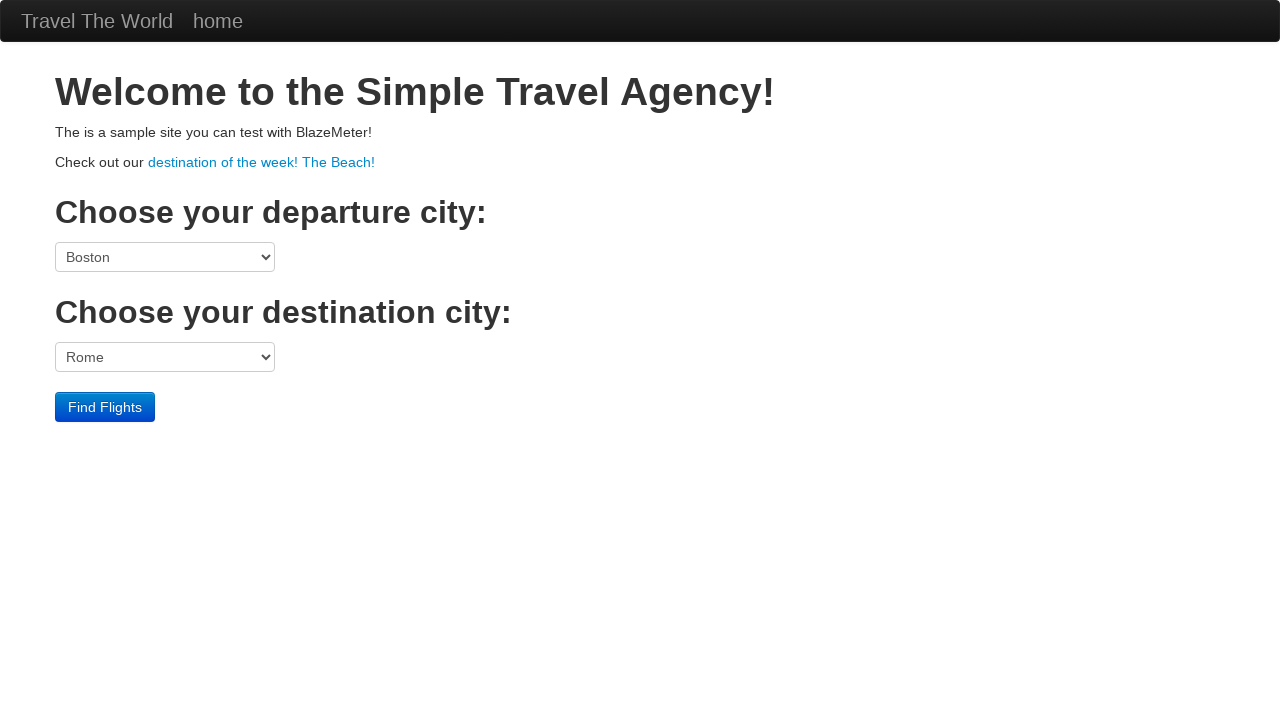

Clicked find flights button at (105, 407) on xpath=//input[@type='submit']
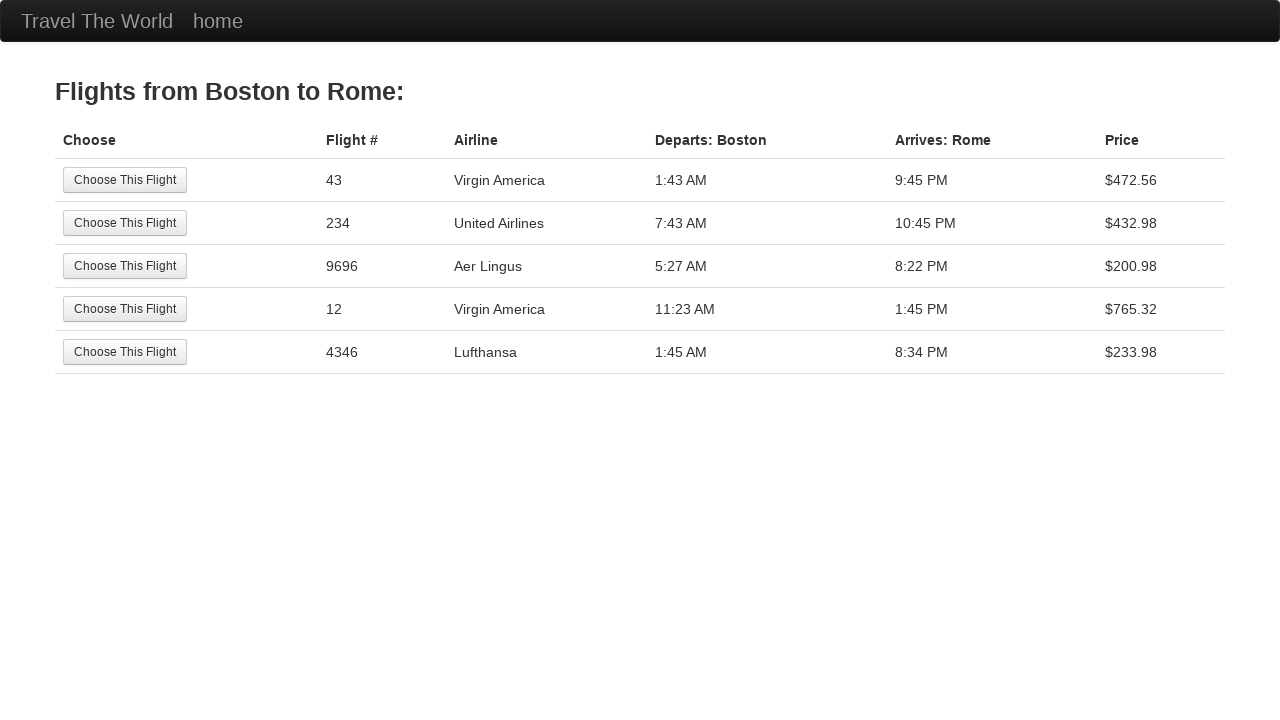

Selected flight VA43 at (125, 180) on xpath=//form[@name='VA43']/..//input[@type='submit']
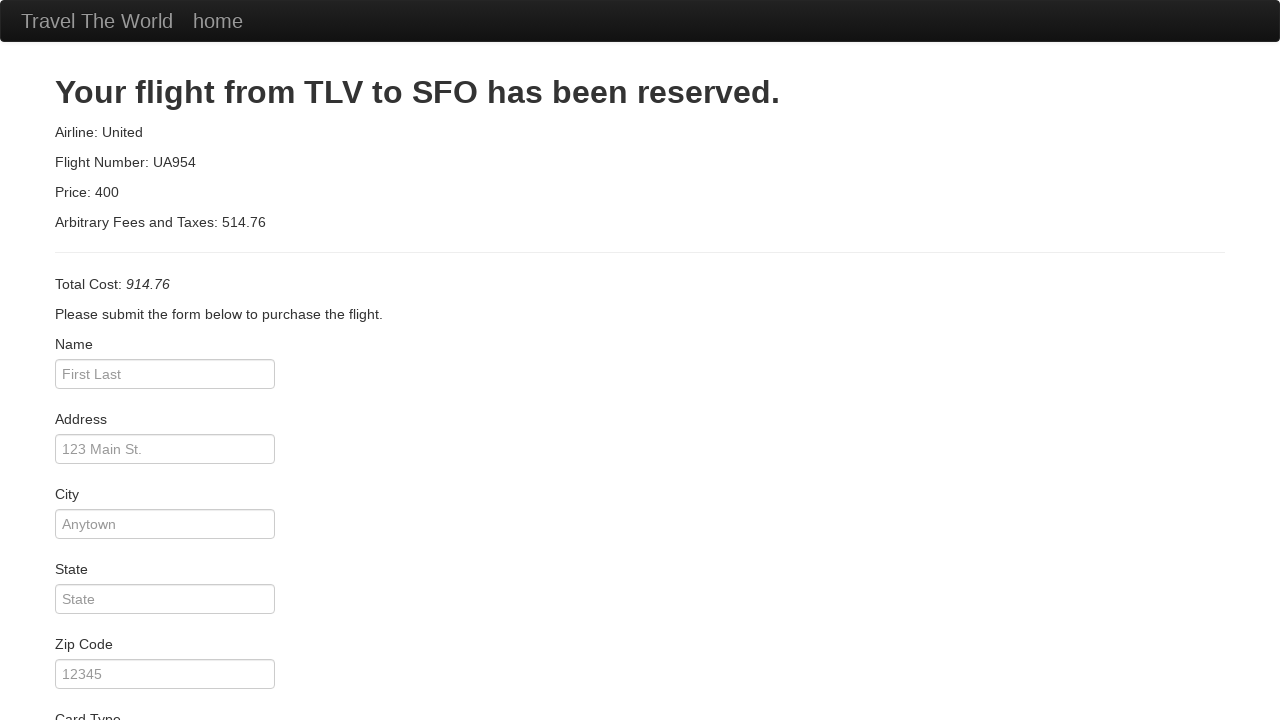

Filled passenger name field with 'John Smith' on //input[@id='inputName']/..//input[@type='text']
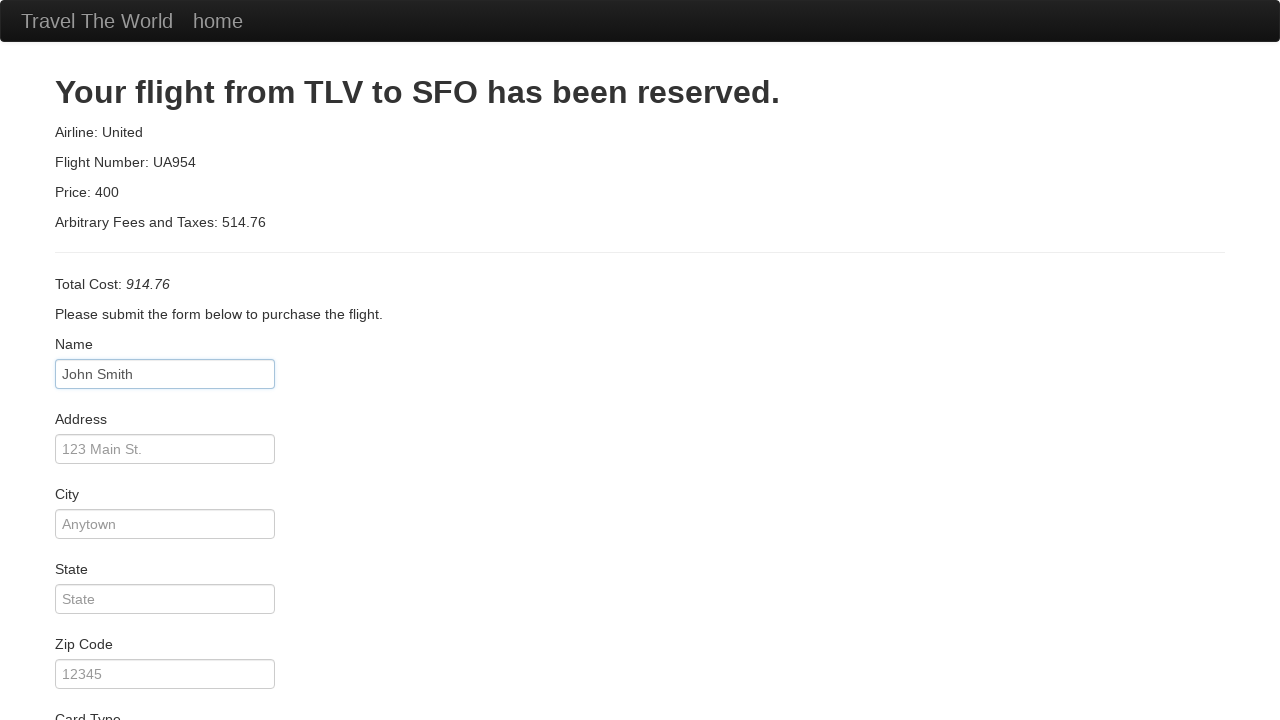

Filled address field with '456 Oak Avenue' on //input[@id='address']/..//input[@type='text']
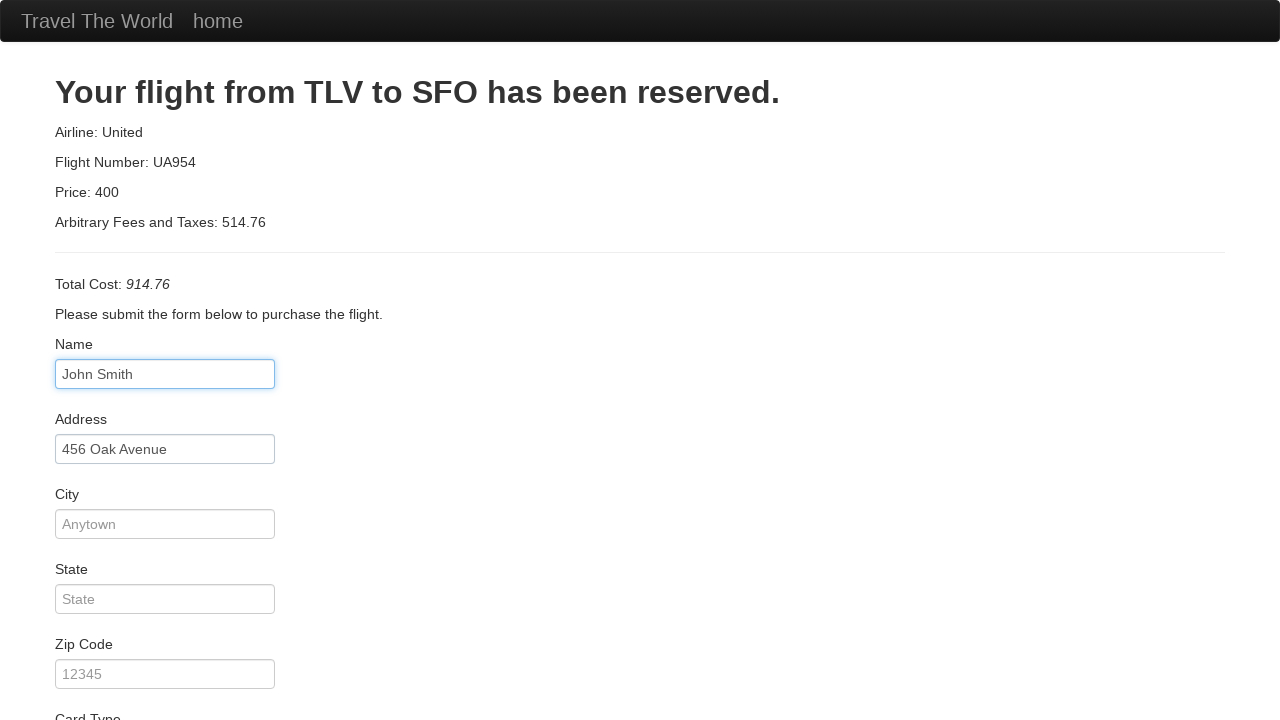

Filled city field with 'Boston' on //input[@id='city']/..//input[@type='text']
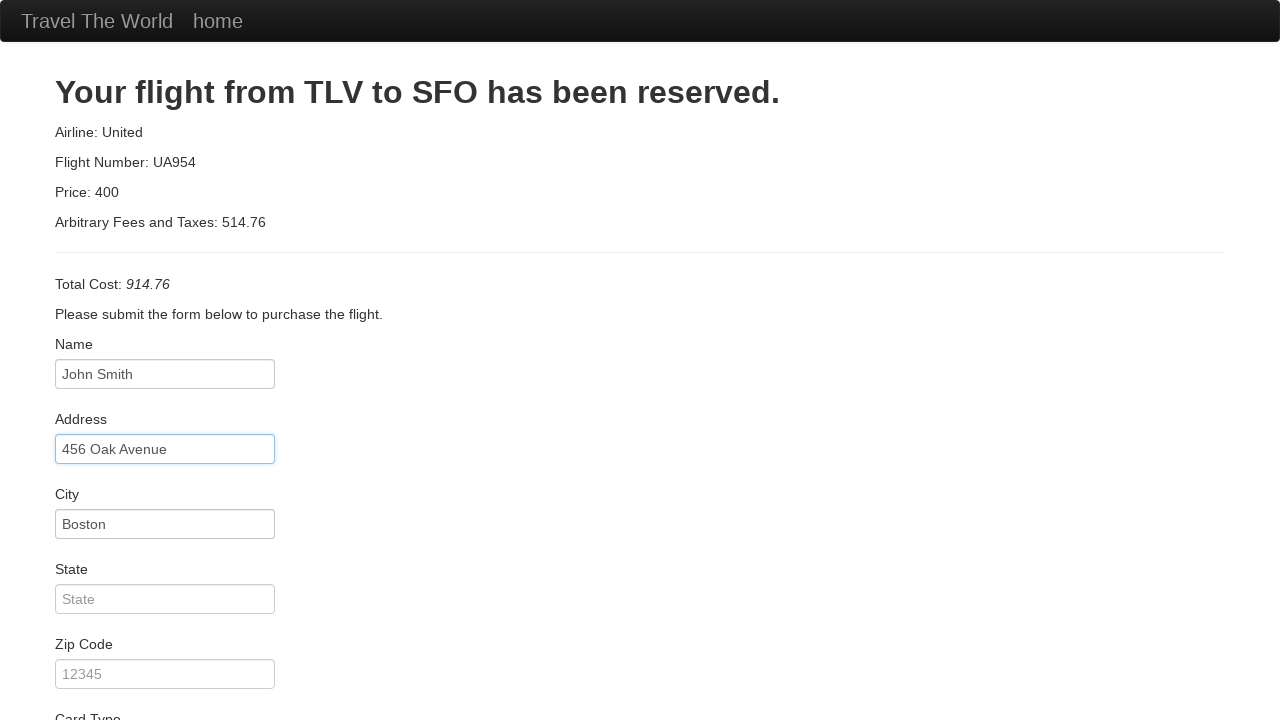

Filled state field with 'Massachusetts' on //input[@id='state']/..//input[@type='text']
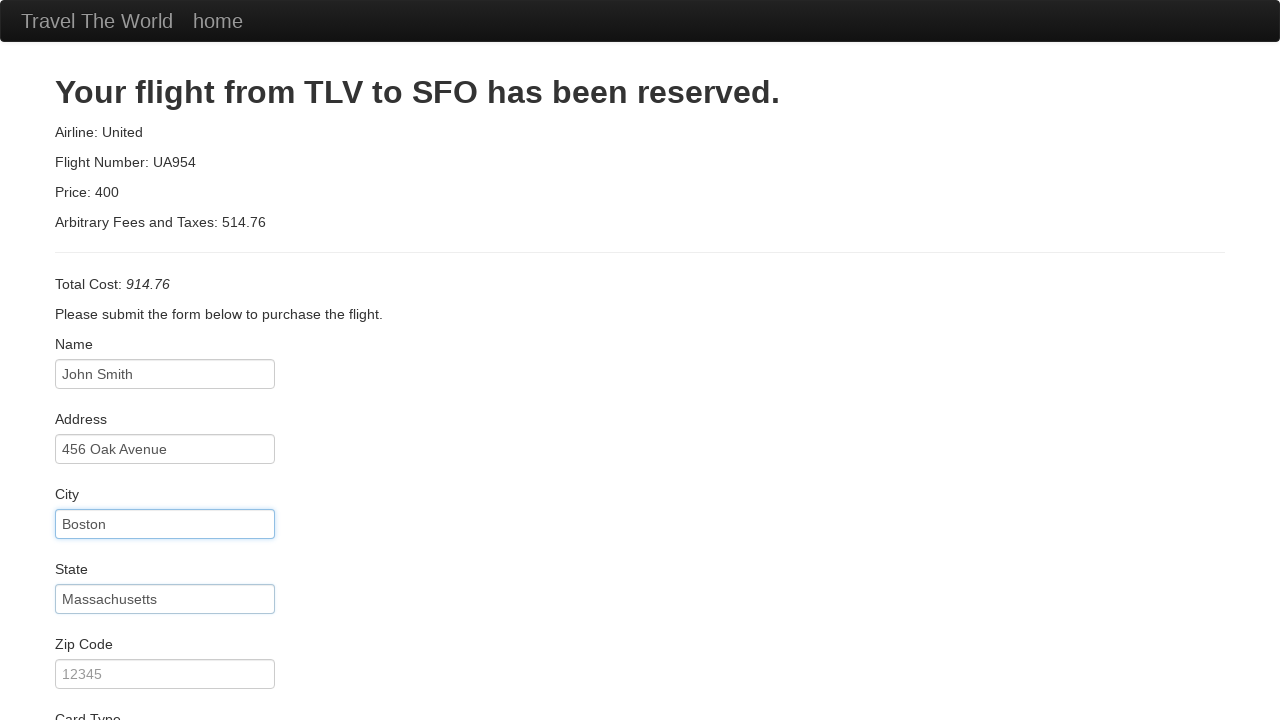

Filled zip code field with '02134' on //input[@id='zipCode']/..//input[@type='text']
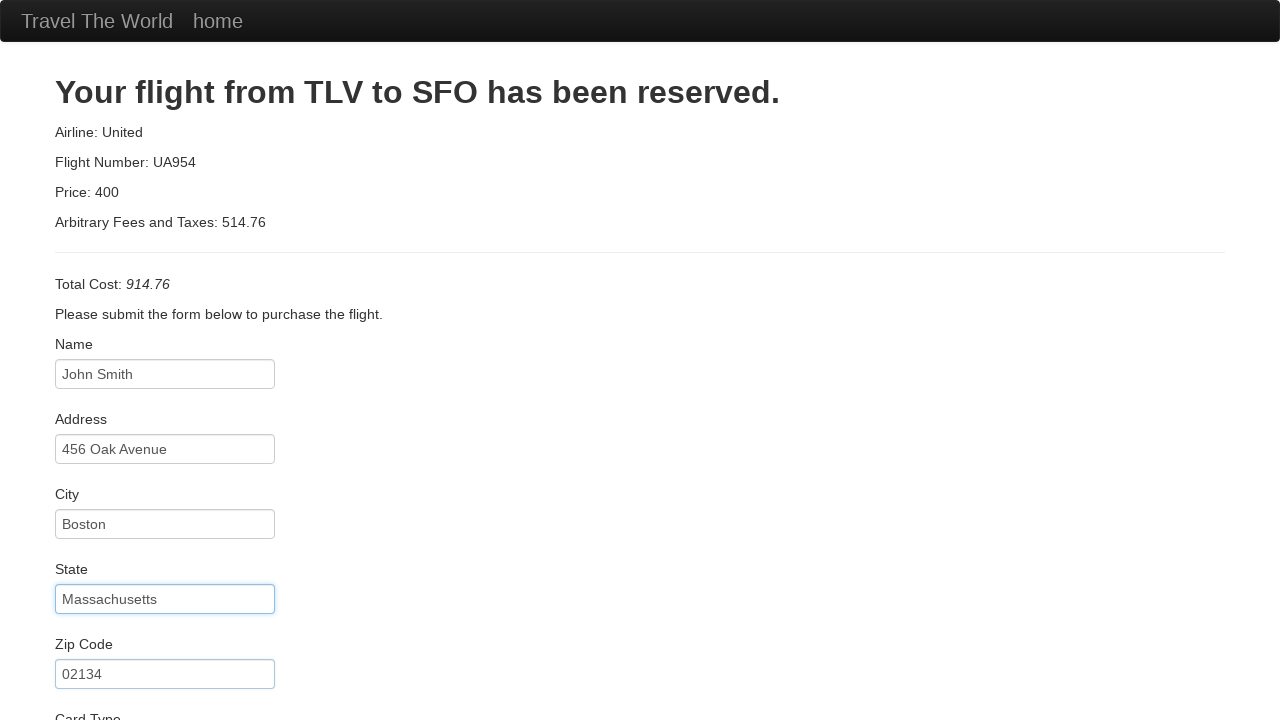

Selected American Express as card type on //select[@name='cardType']
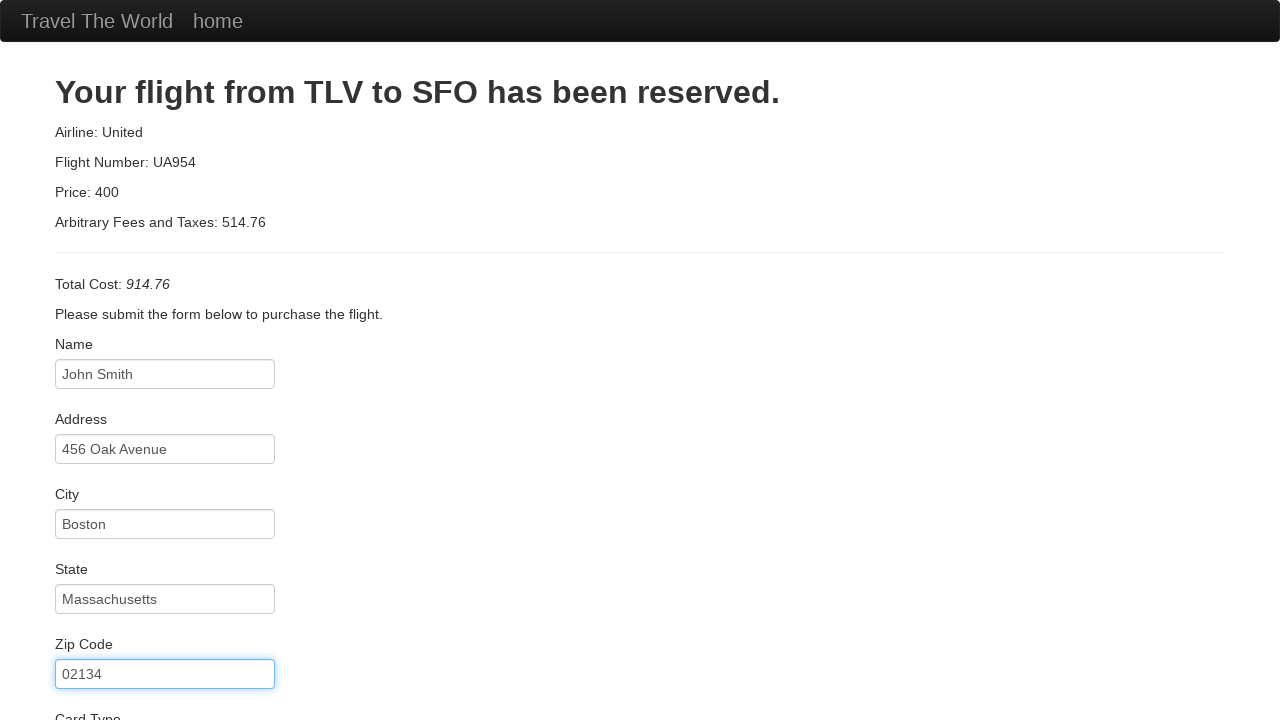

Filled credit card number field on //input[@id='creditCardNumber']/..//input[@type='text']
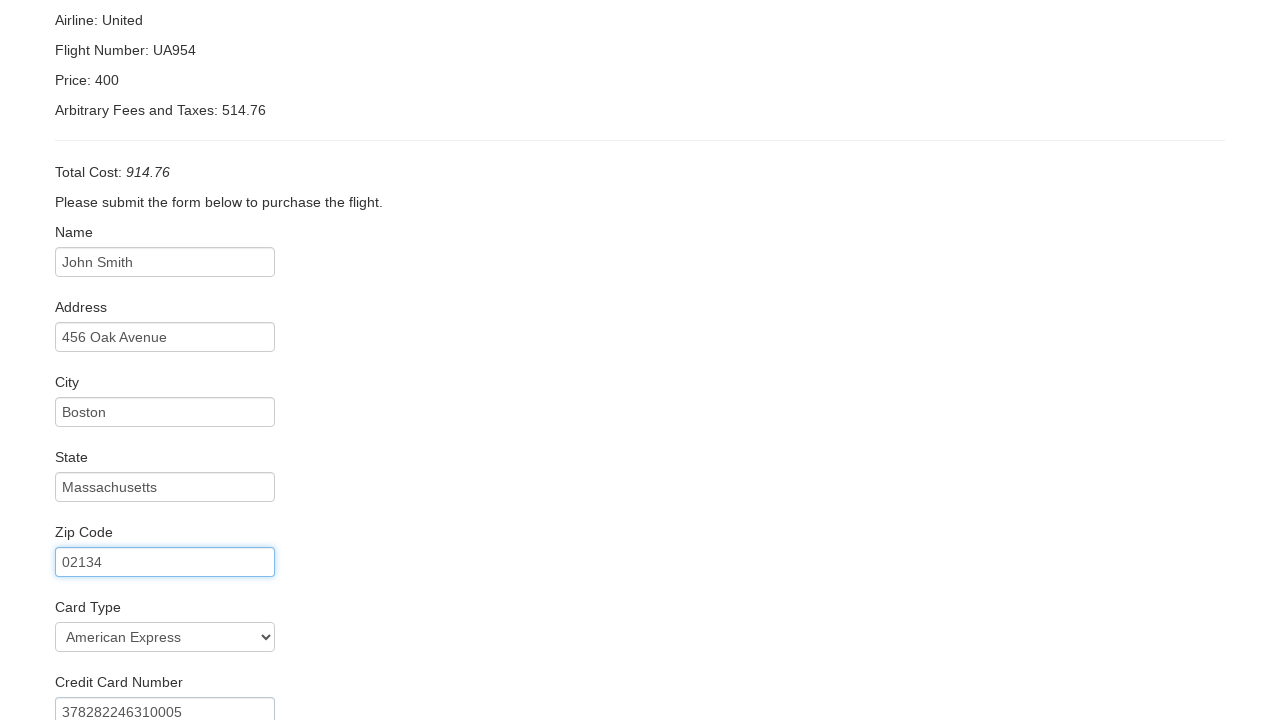

Filled name on card field with 'John Smith' on //input[@id='nameOnCard']/..//input[@type='text']
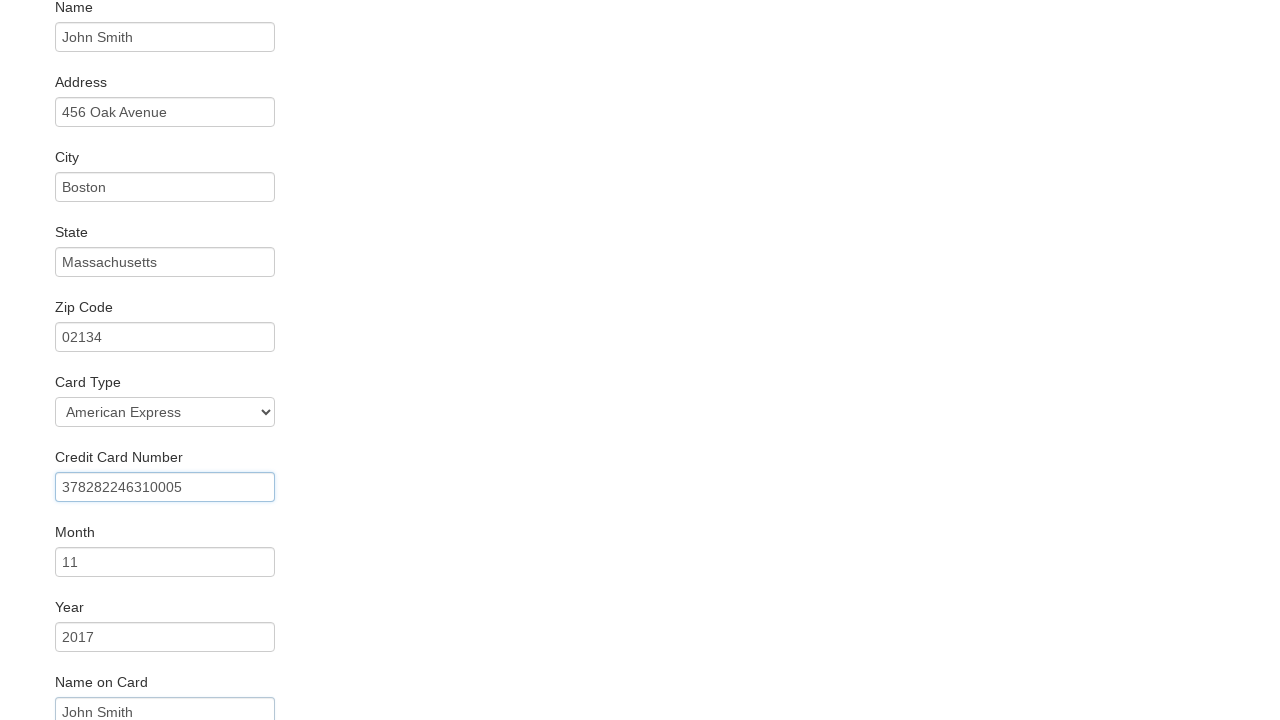

Checked remember me checkbox at (62, 656) on #rememberMe
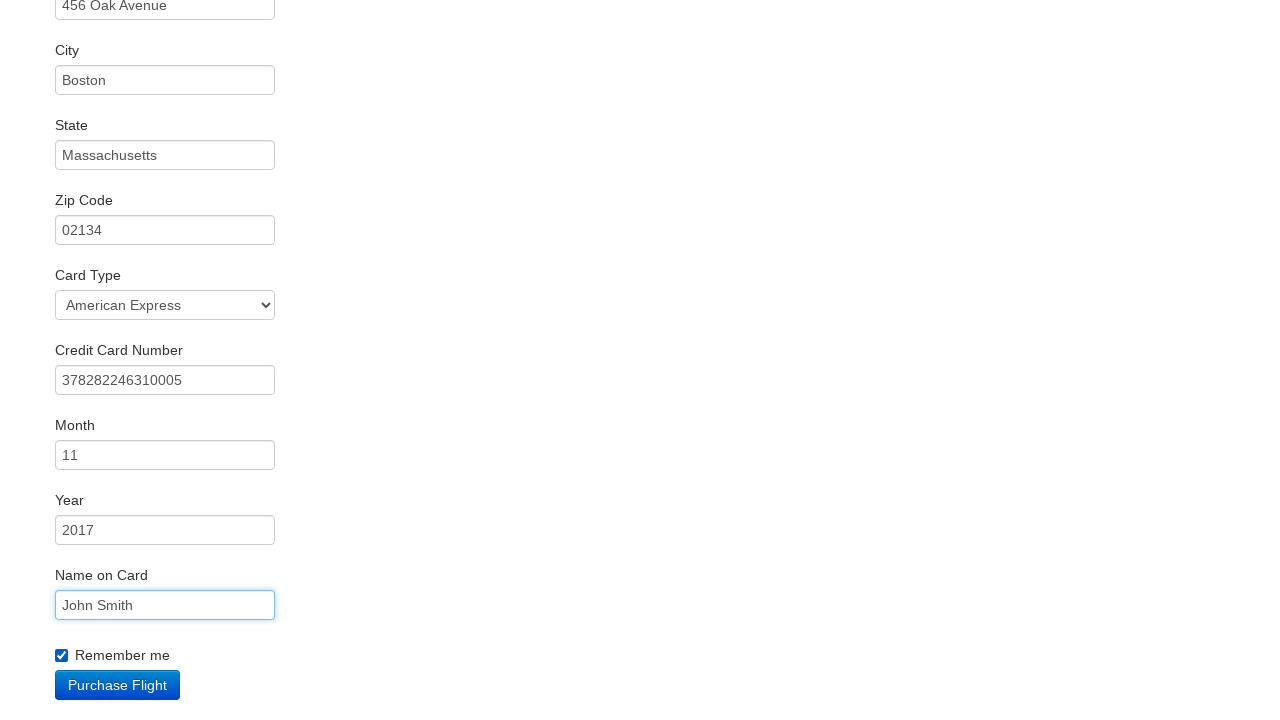

Clicked submit button to complete booking at (118, 685) on xpath=//input[@type='submit']
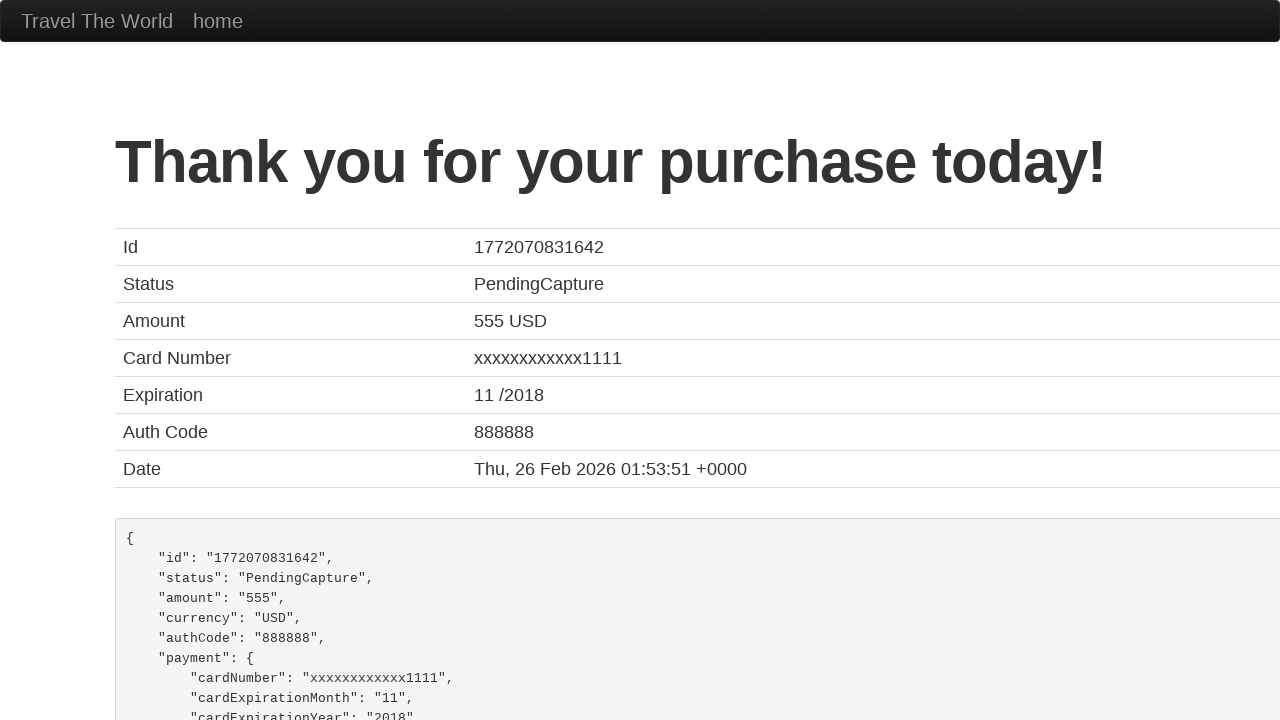

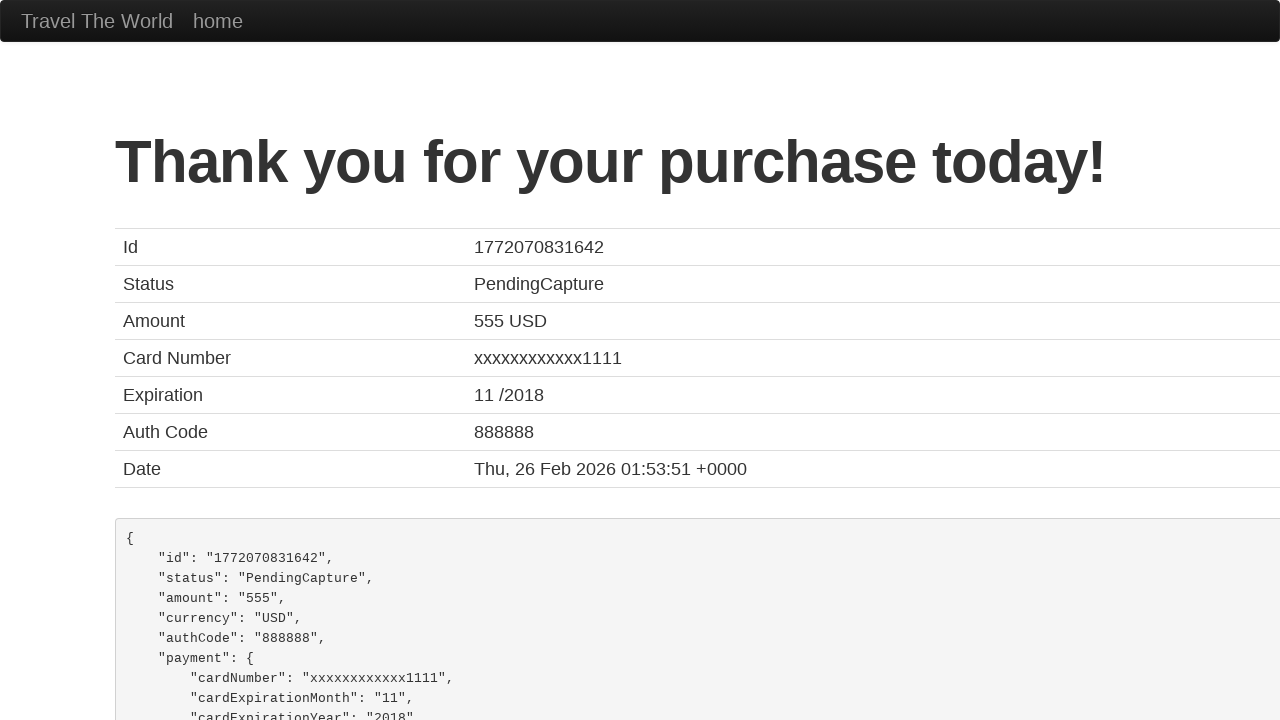